Tests browser forward navigation by navigating to a page, going back, and then forward again

Starting URL: https://the-internet.herokuapp.com/

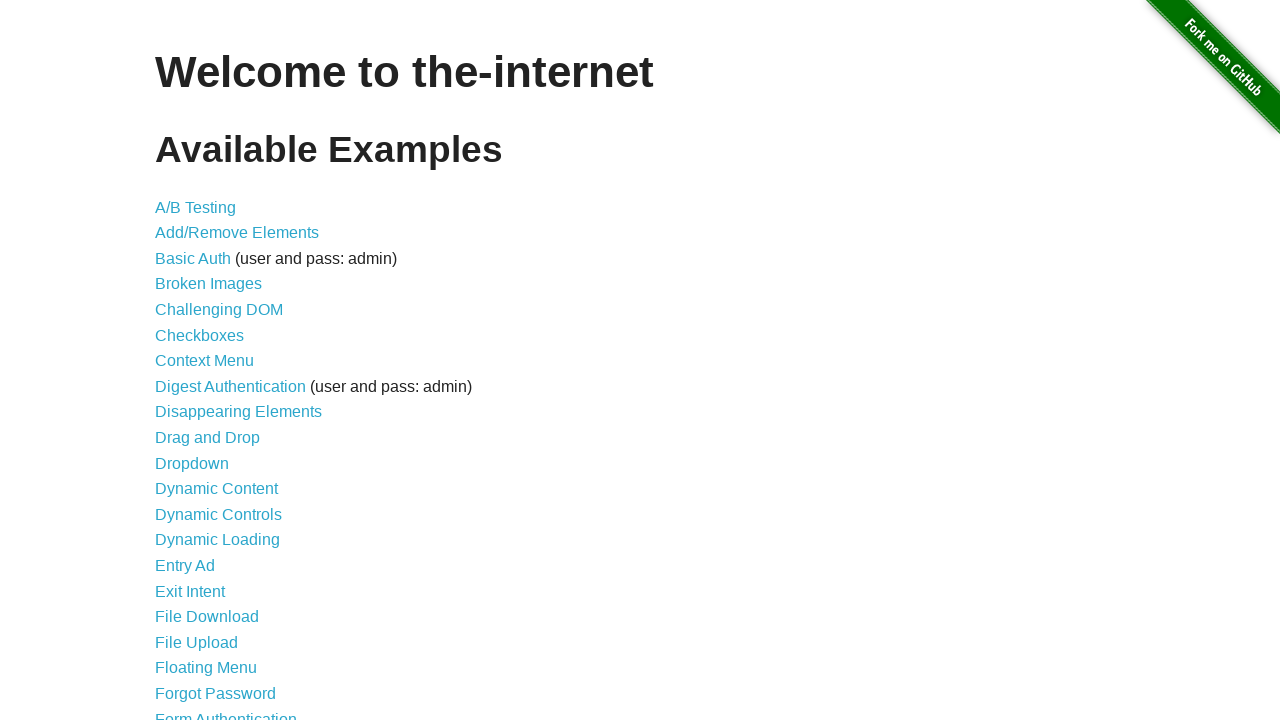

Navigated to context menu page
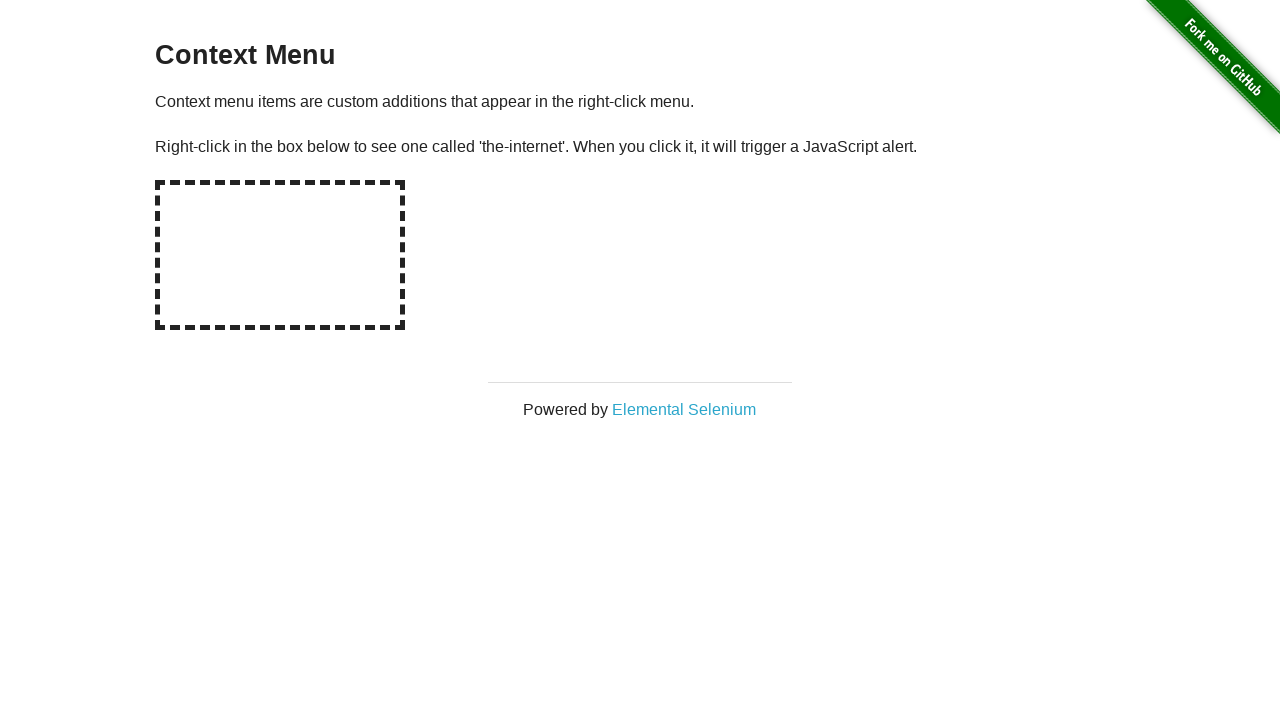

Verified current URL is context menu page
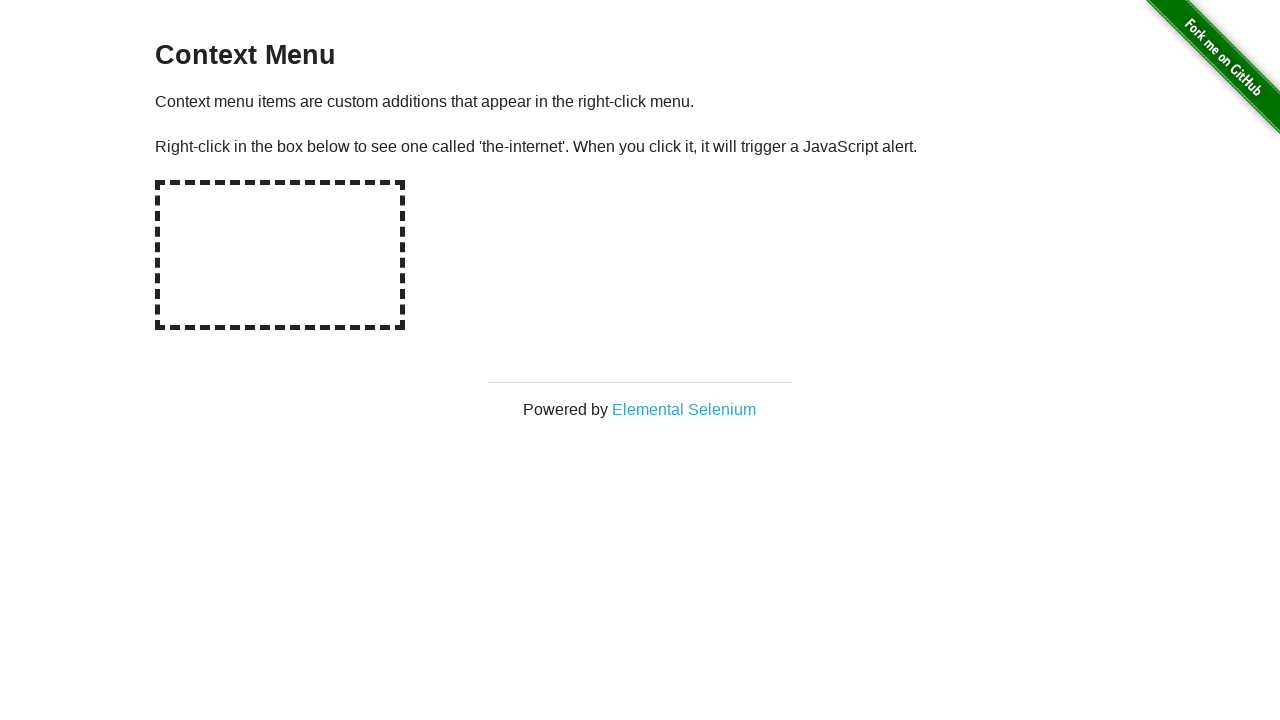

Navigated back to home page
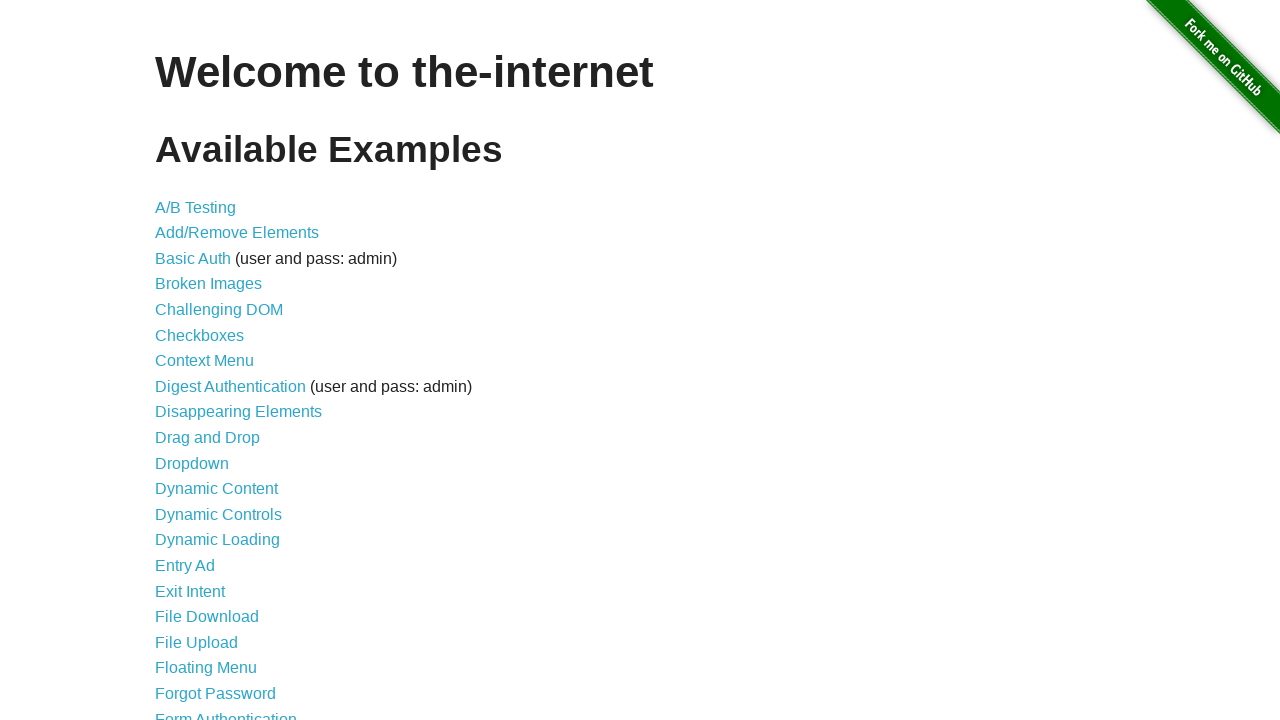

Verified current URL is home page
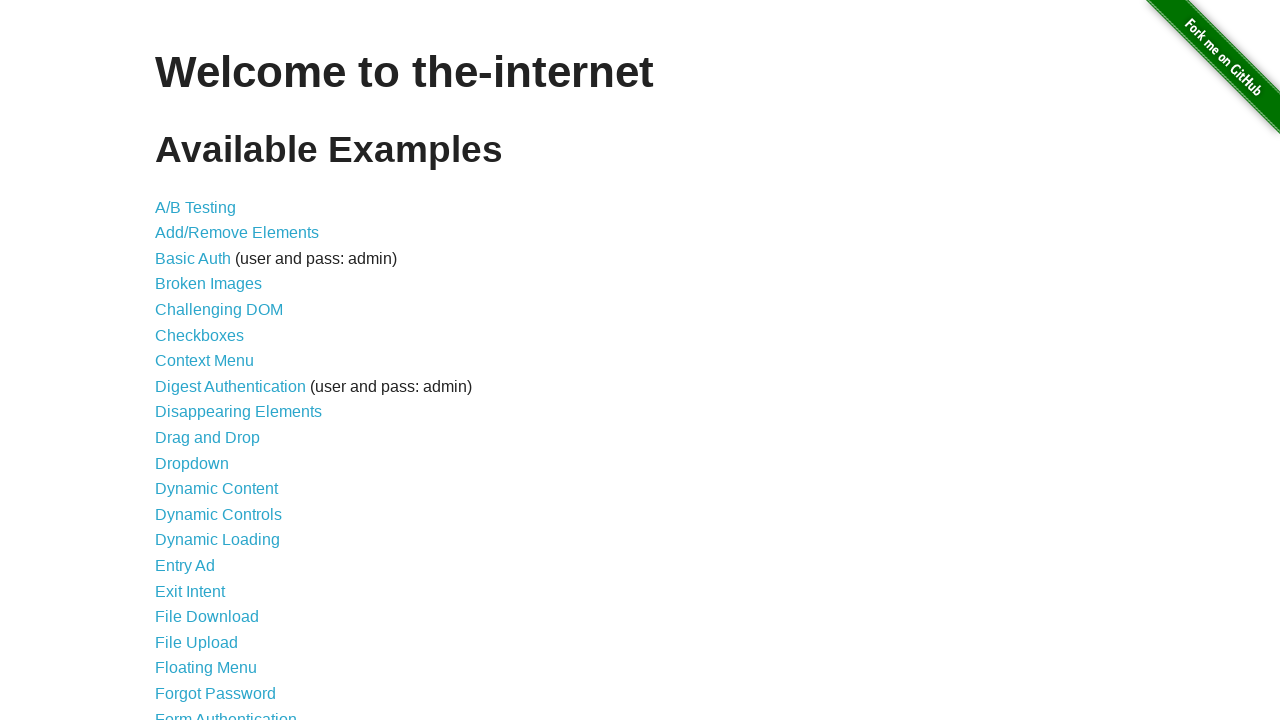

Navigated forward to context menu page
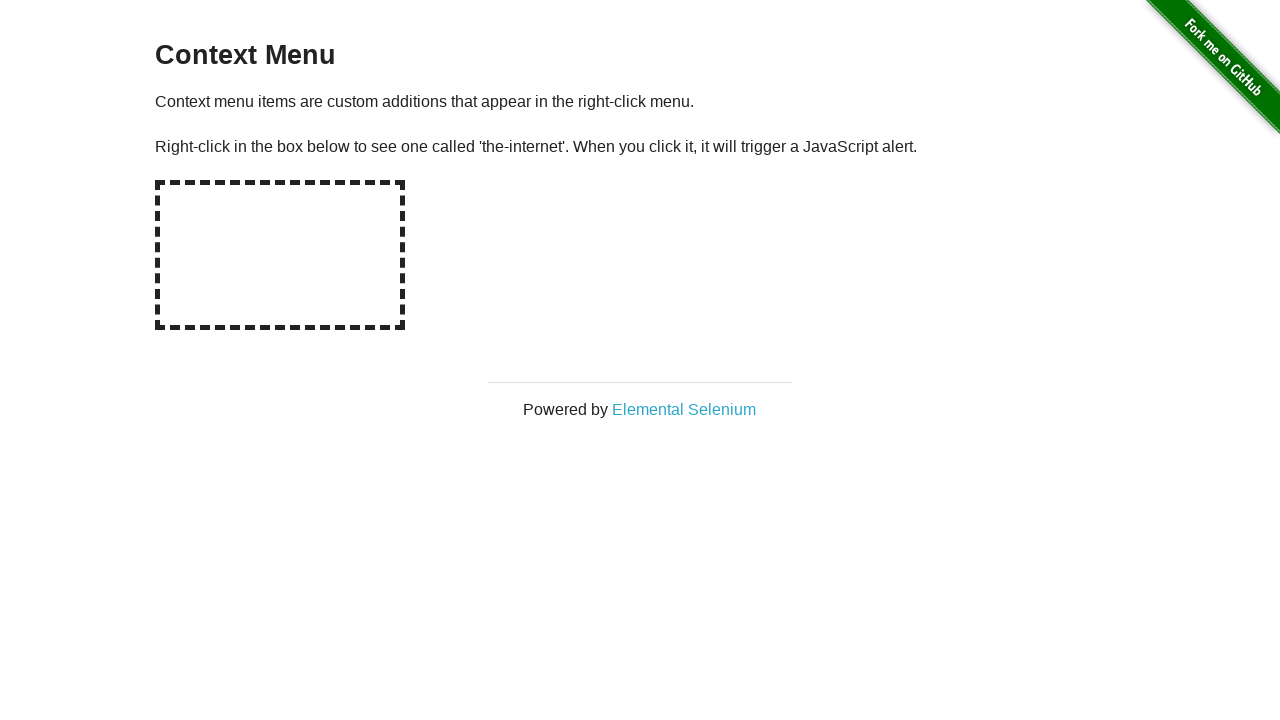

Verified current URL is context menu page after forward navigation
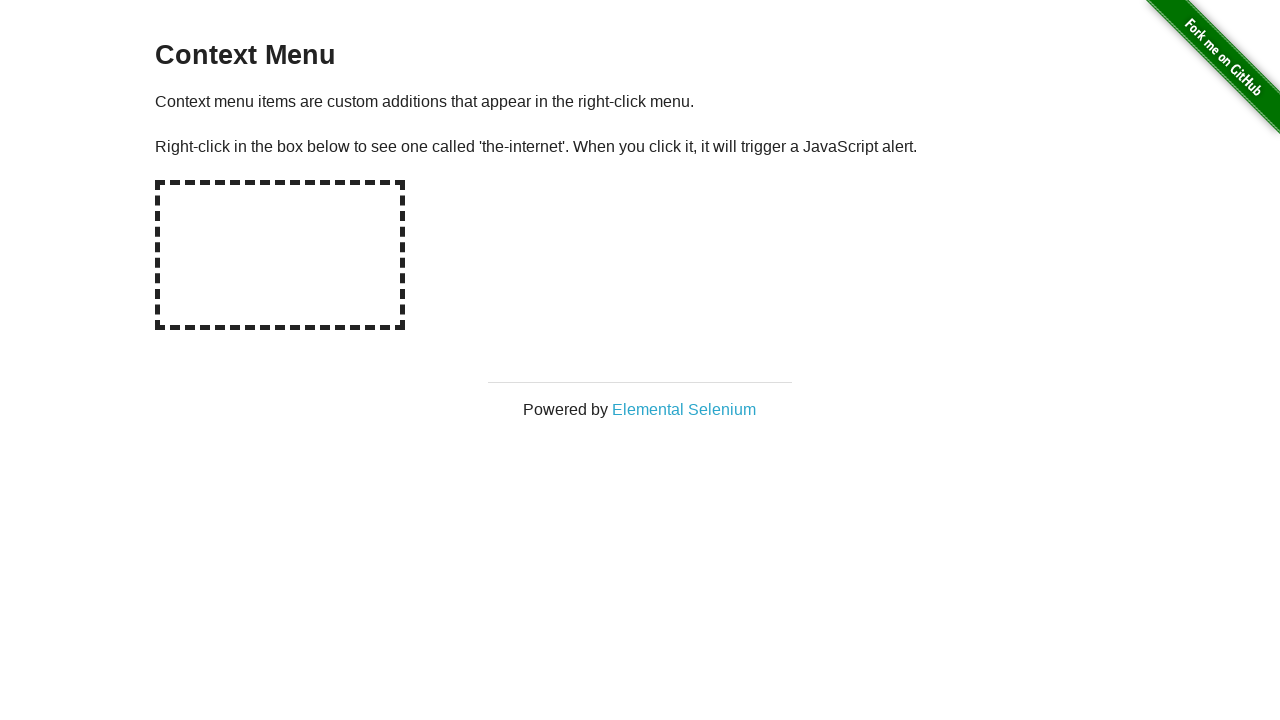

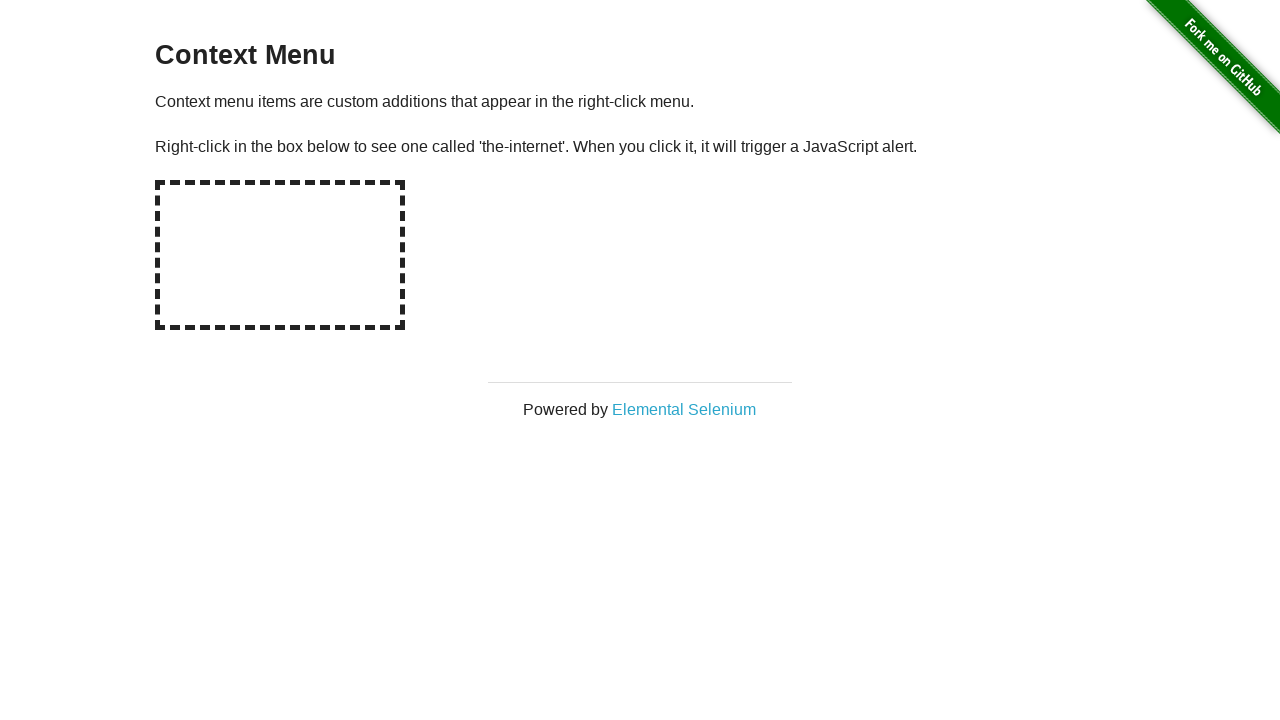